Tests infinite scroll functionality by clicking a link to open a new tab, switching to that tab, and retrieving the page scroll height via JavaScript execution.

Starting URL: https://demoapps.qspiders.com/ui/scroll/newInfinite?scenario=1

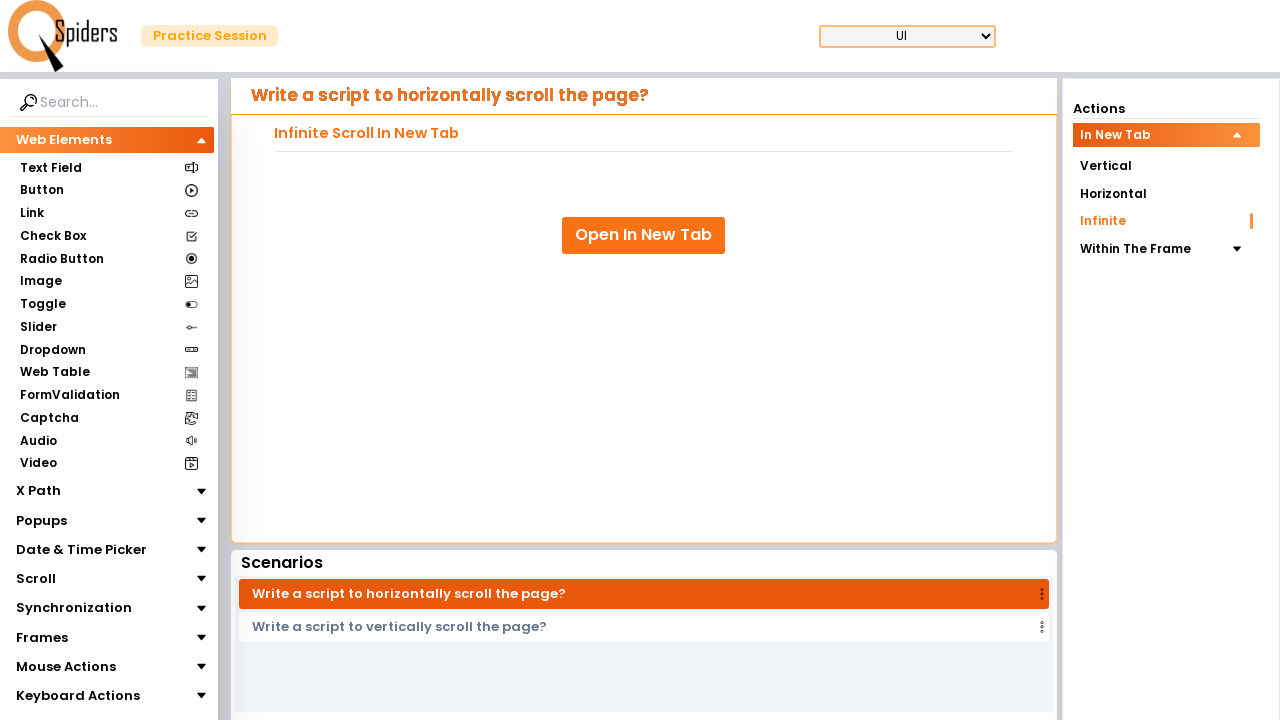

Clicked 'Open In New Tab' link at (644, 235) on xpath=//a[text()='Open In New Tab']
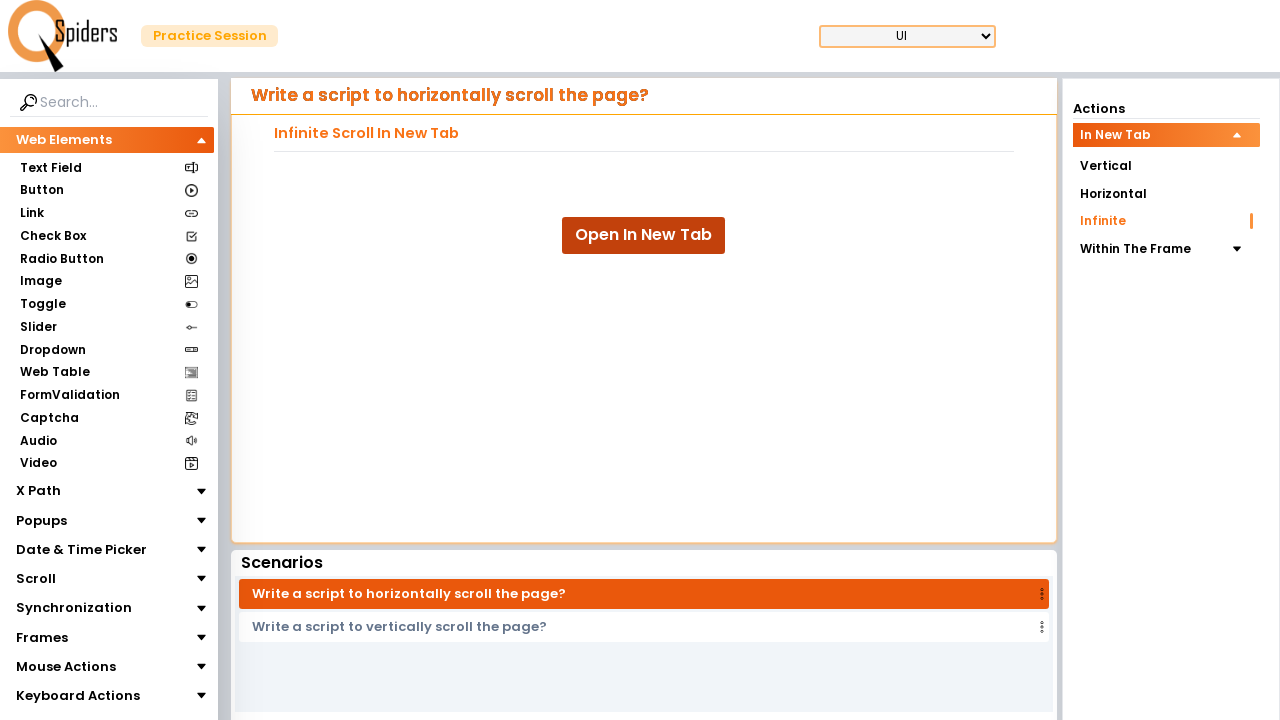

Clicked 'Open In New Tab' link to trigger new page at (644, 235) on xpath=//a[text()='Open In New Tab']
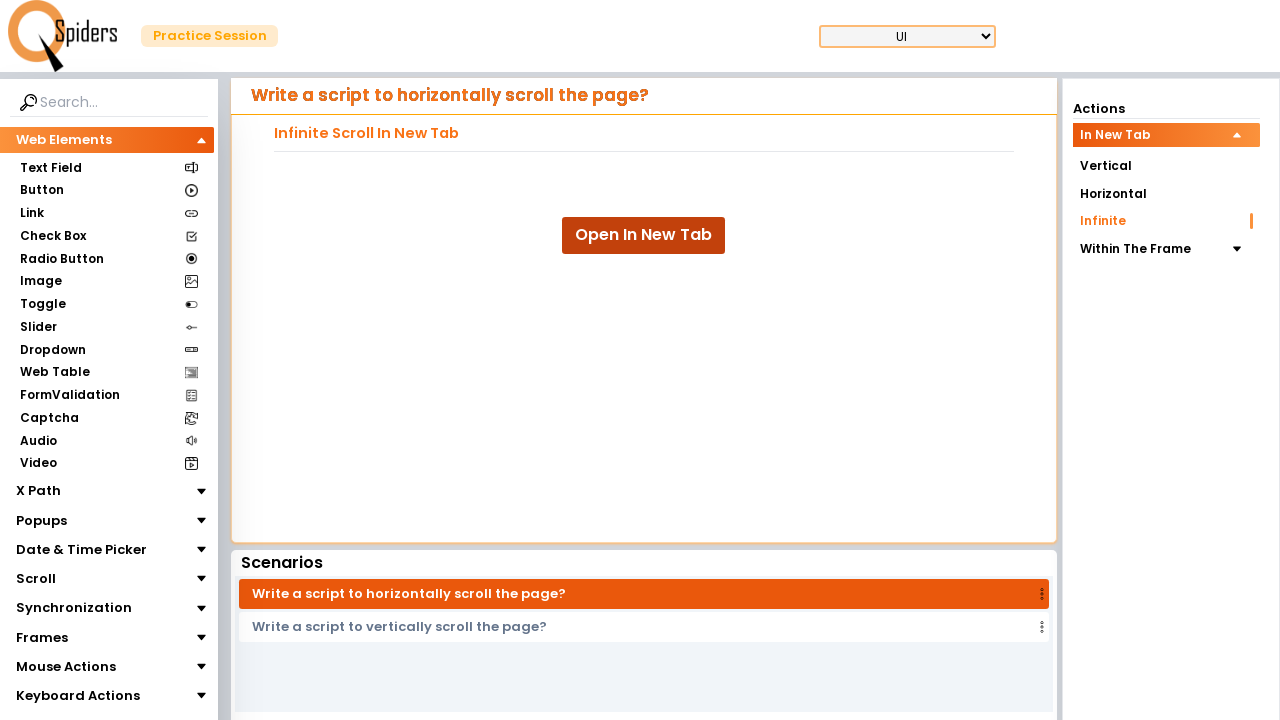

New tab opened and page object retrieved
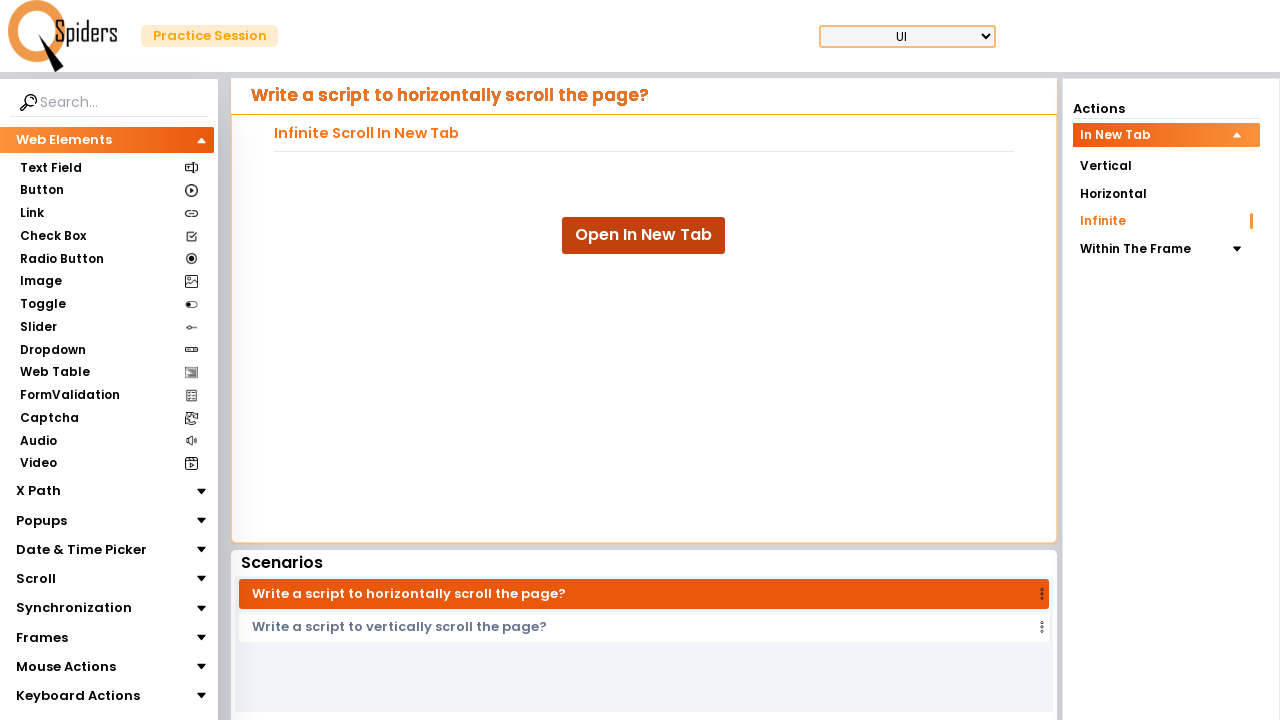

New page finished loading
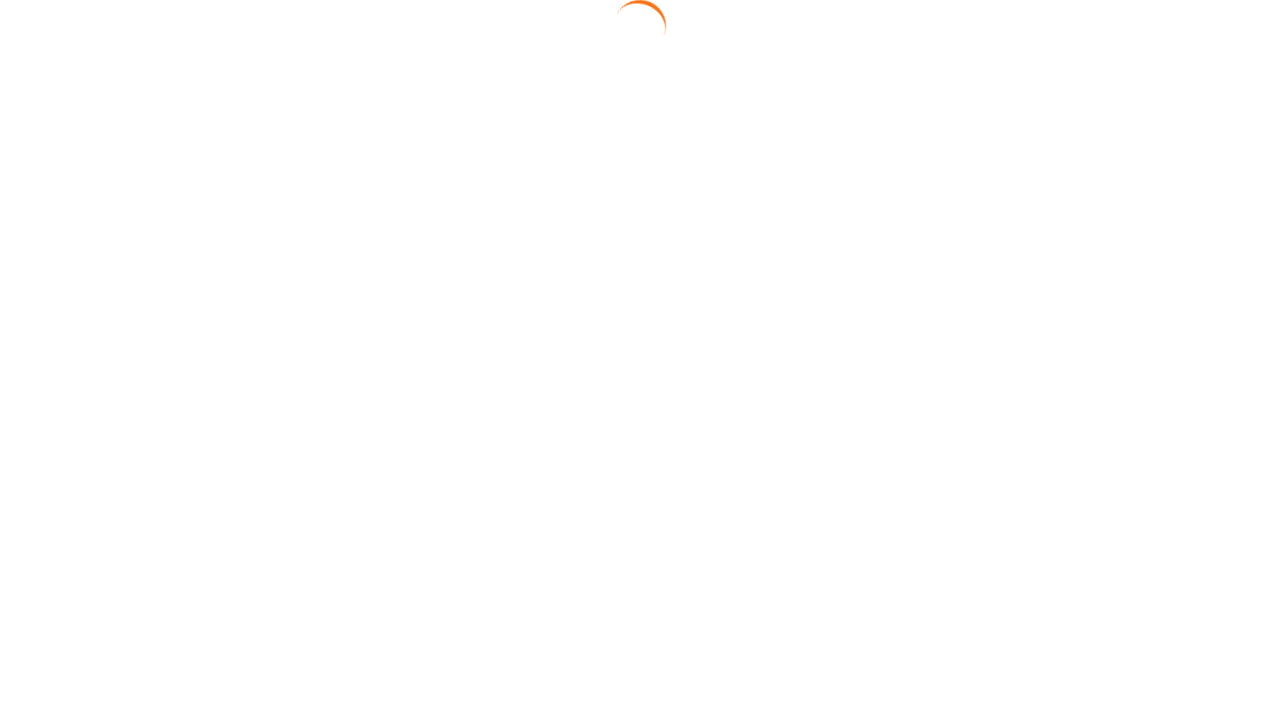

Retrieved page scroll height via JavaScript: 20
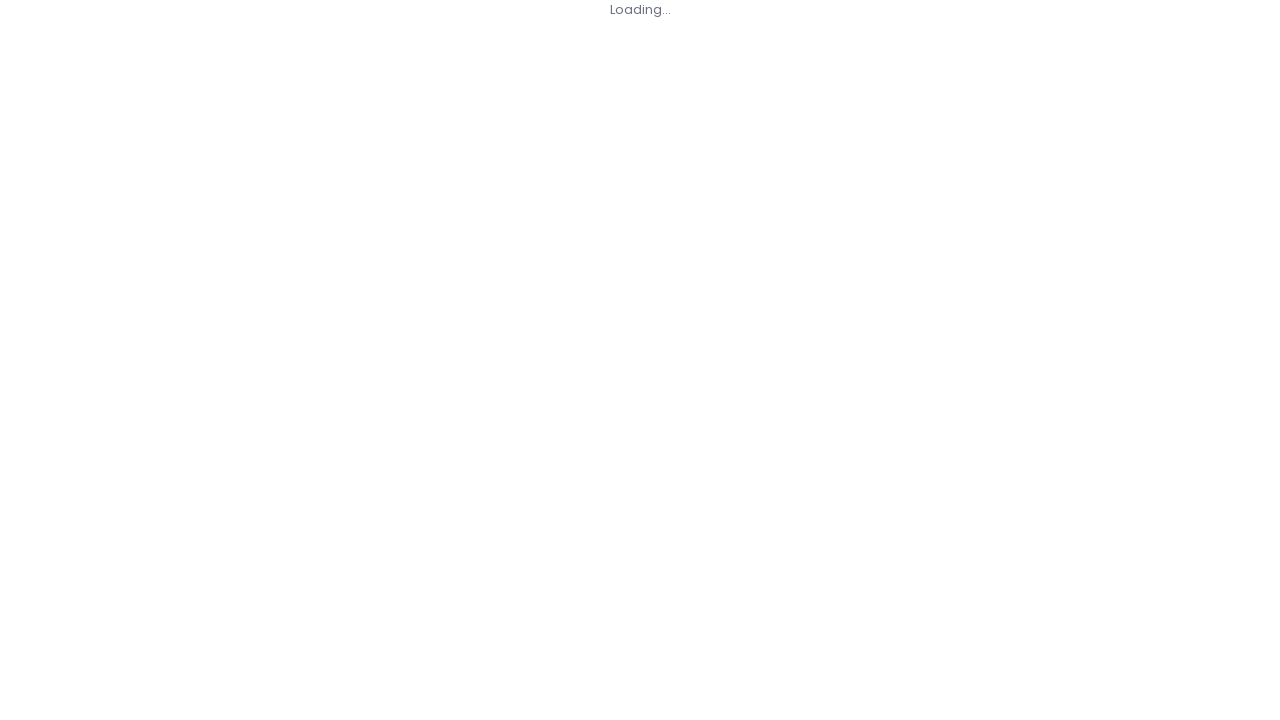

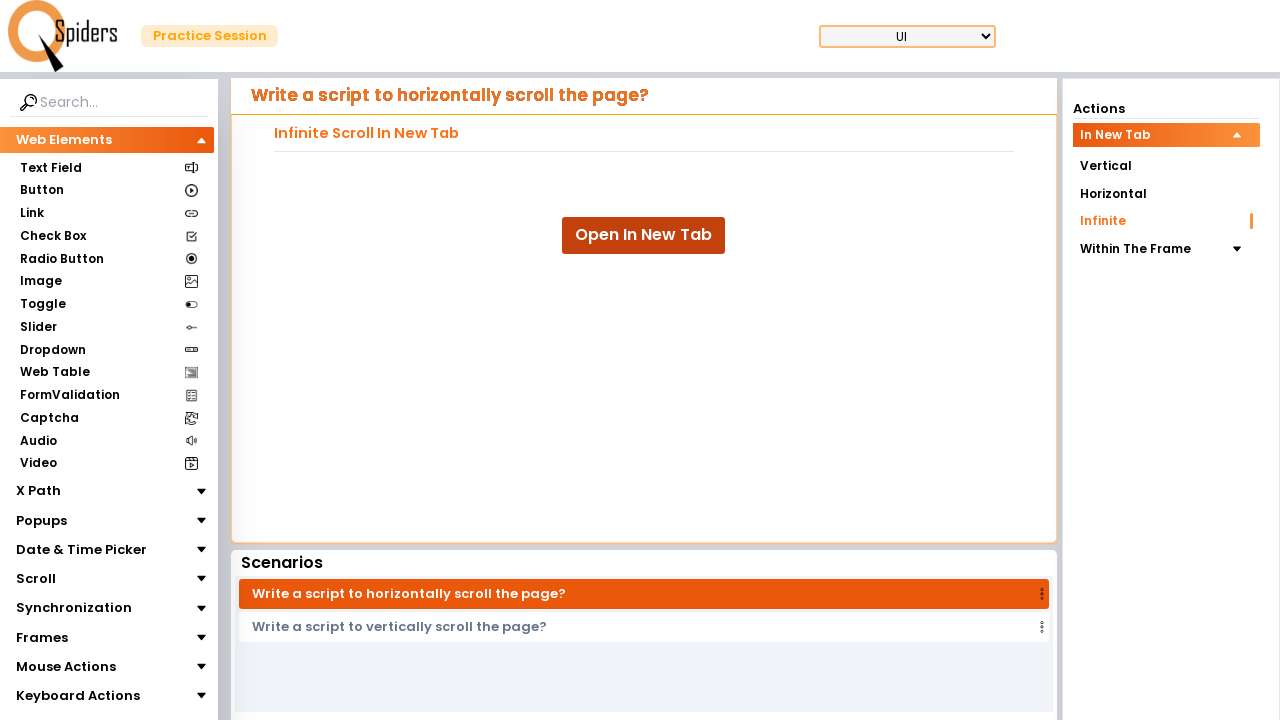